Navigates to the Polish National Bank currency exchange rates page and verifies that exchange rate information for EUR, GBP, and USD currencies is displayed on the page.

Starting URL: https://www.nbp.pl/home.aspx?f=/kursy/kursya.html

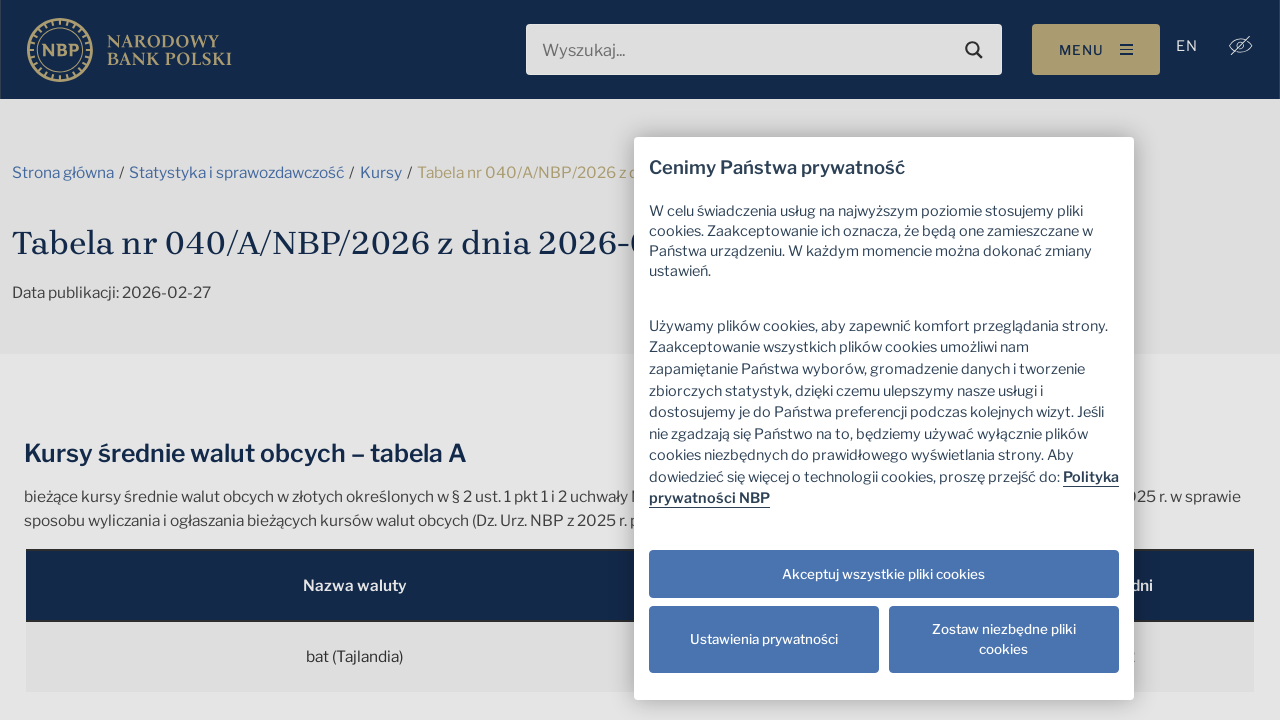

Navigated to Polish National Bank currency exchange rates page
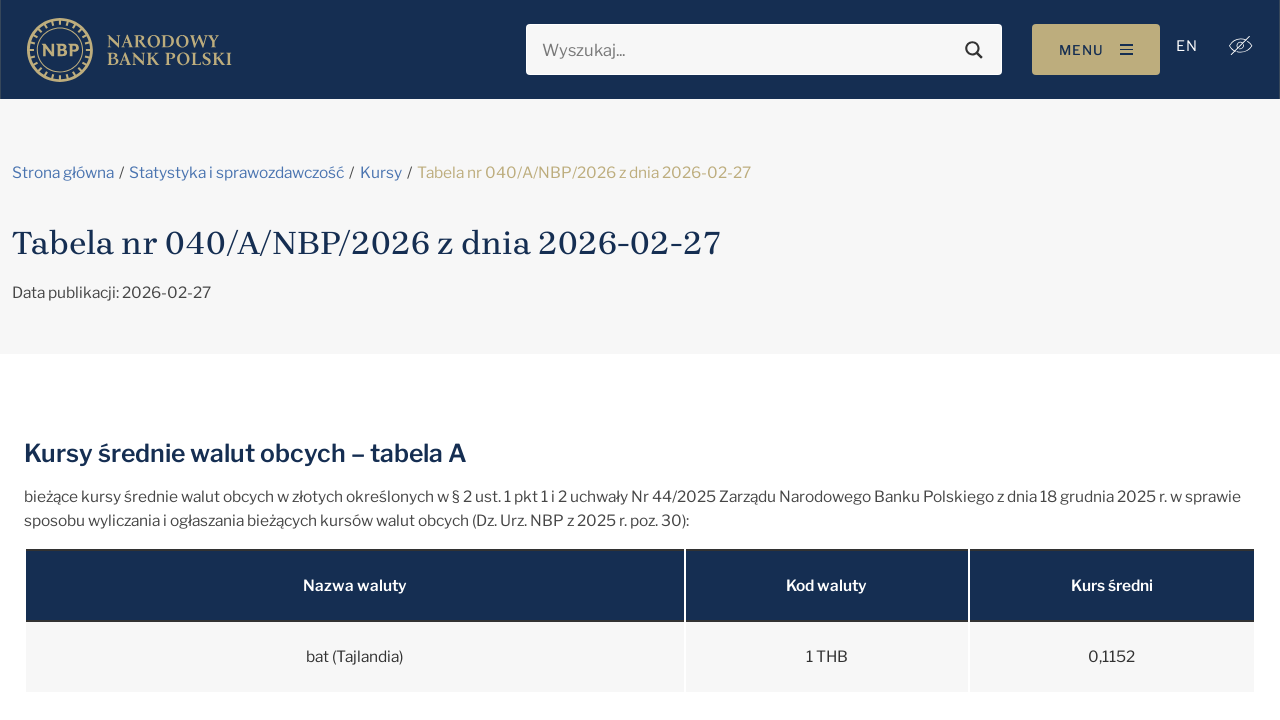

EUR currency rate element loaded on page
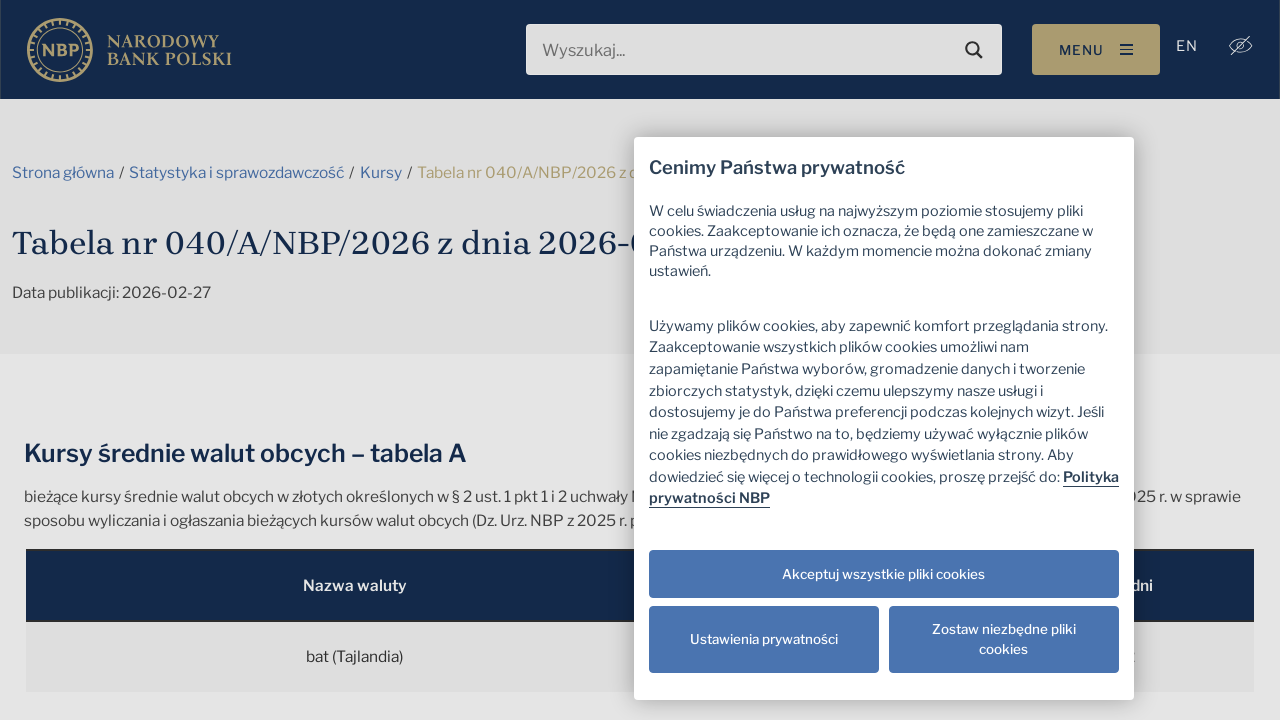

GBP currency rate element loaded on page
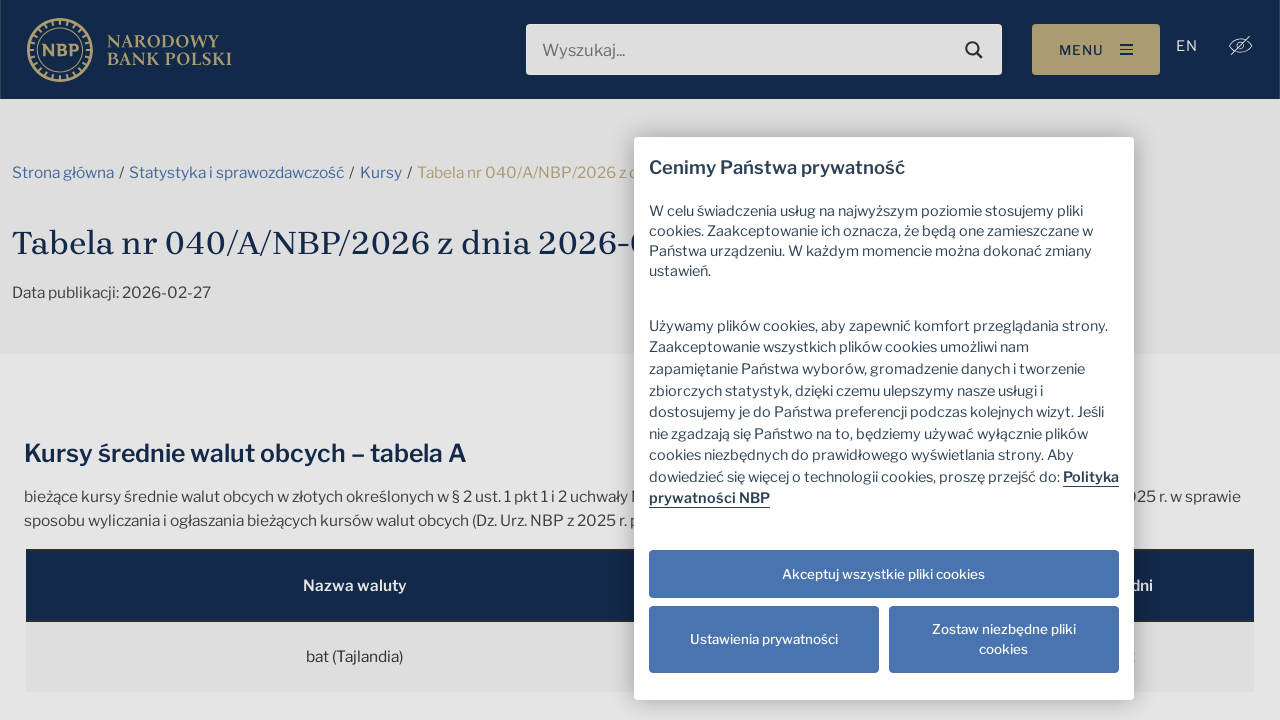

USD currency rate element loaded on page
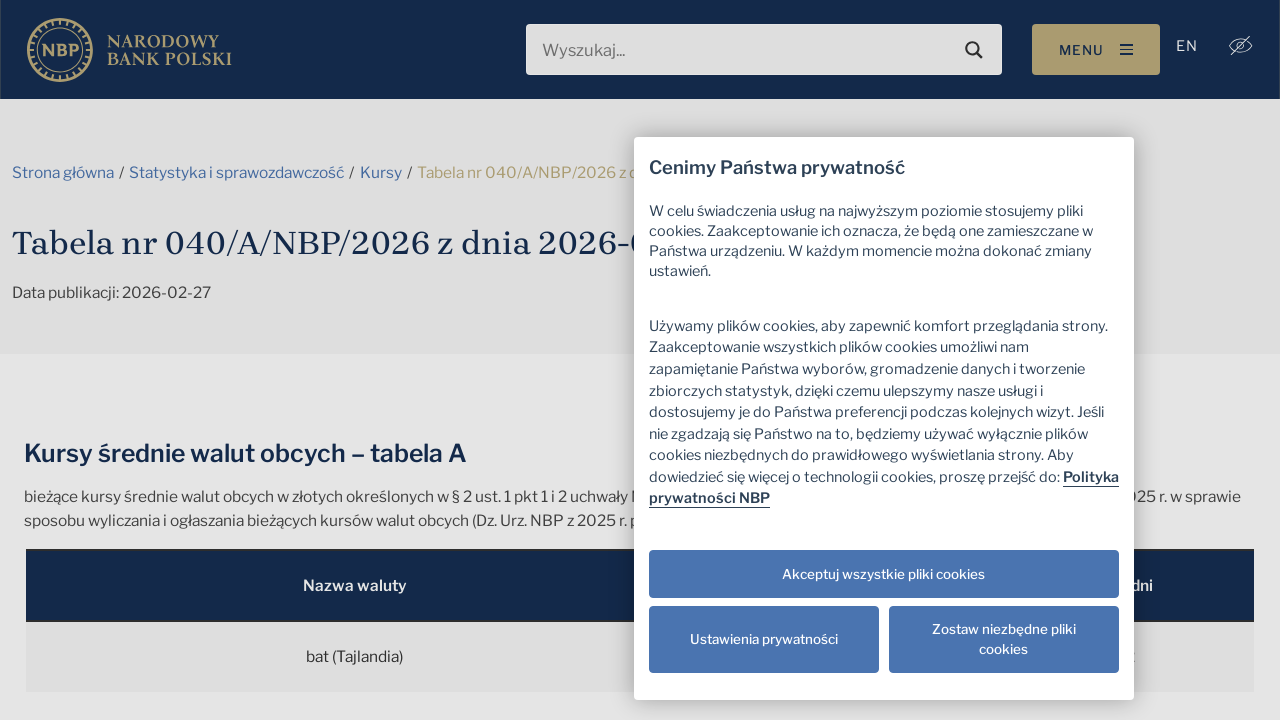

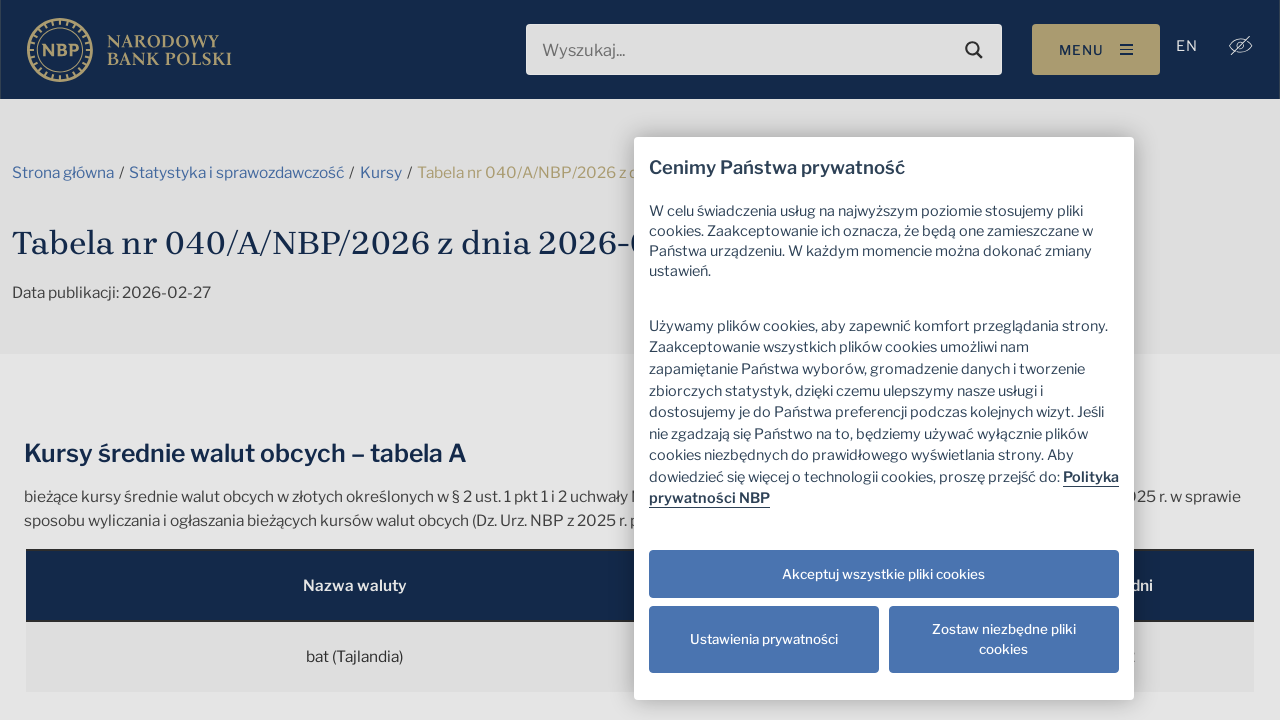